Verifies that the date of birth input field is not readonly

Starting URL: https://demoqa.com/automation-practice-form

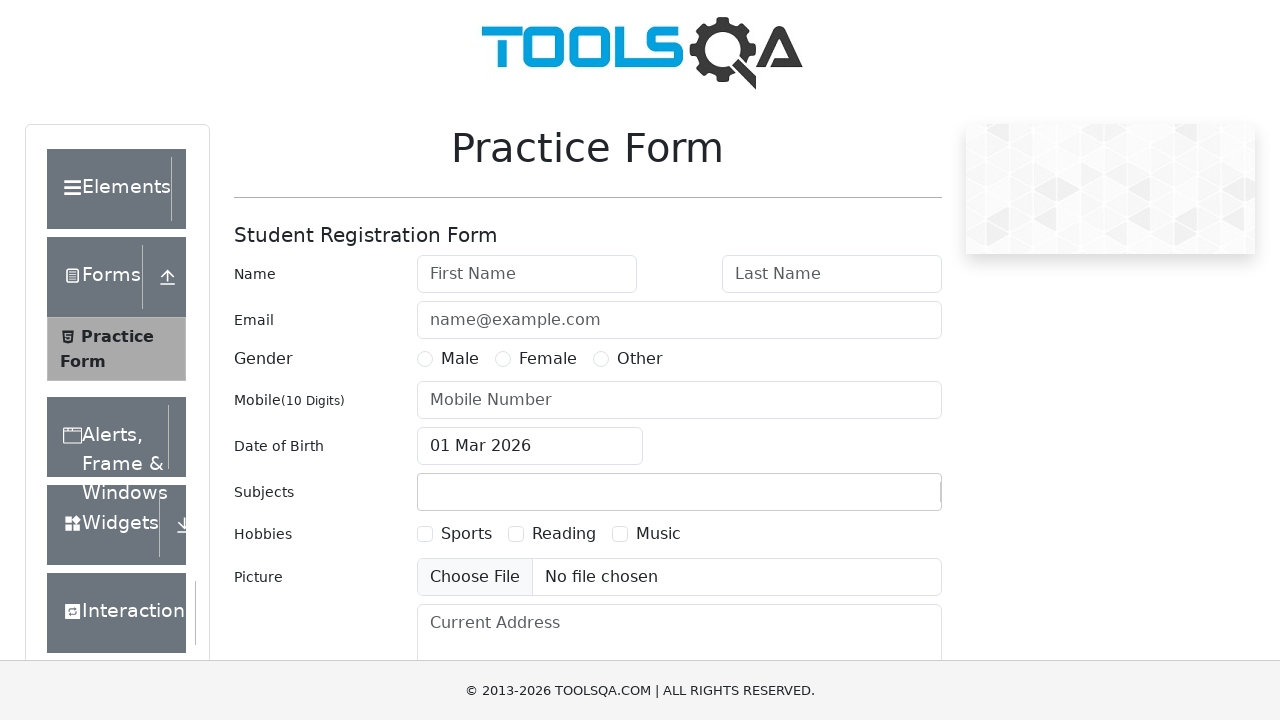

Located the date of birth input field
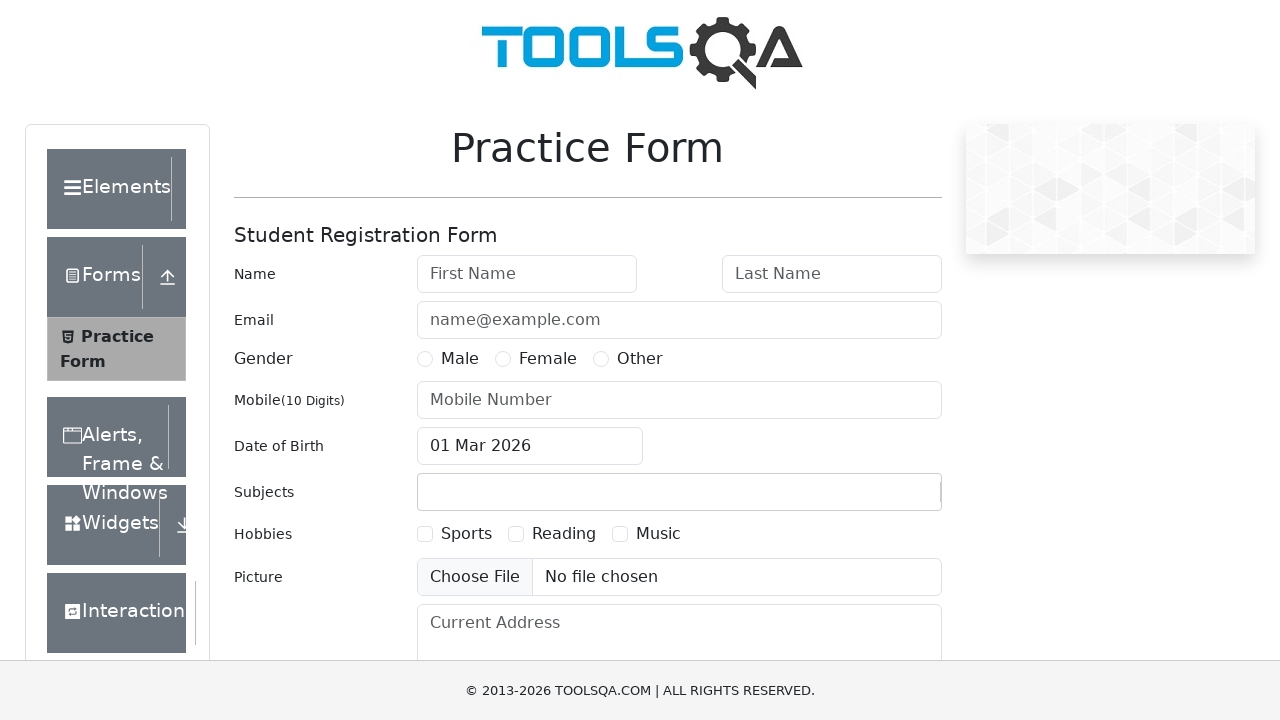

Retrieved readonly attribute from date of birth input field
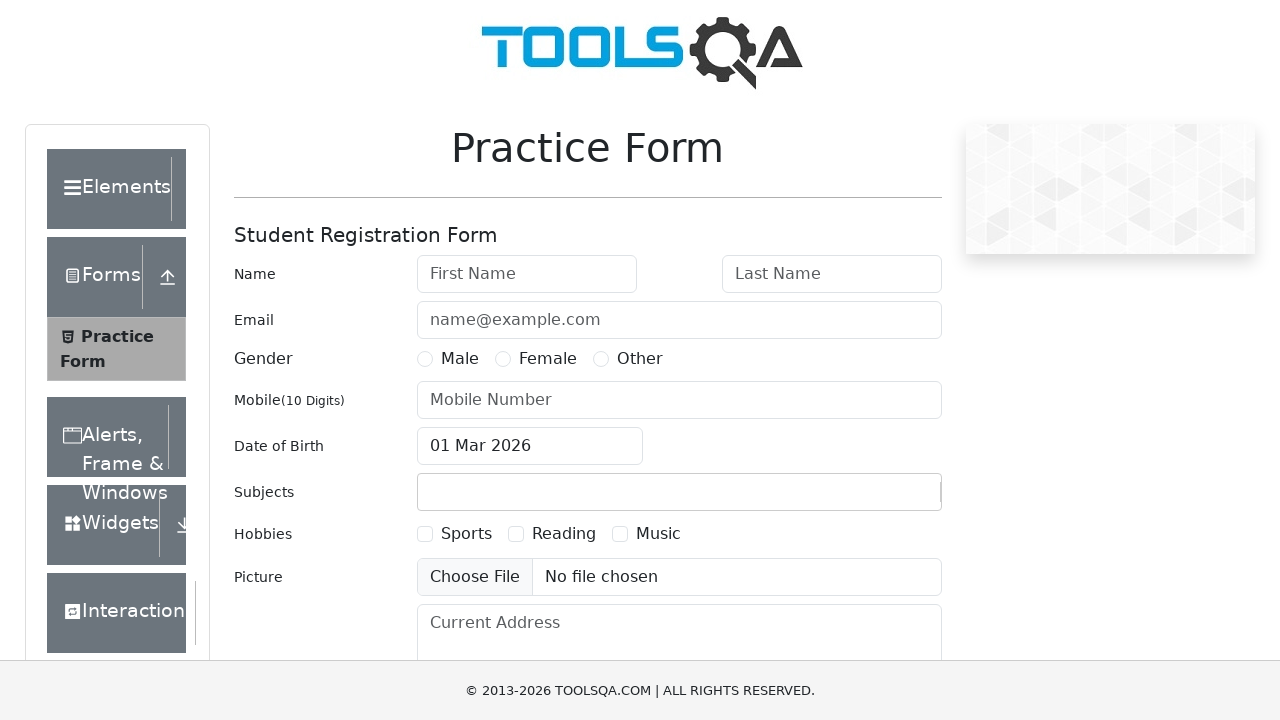

Verified that date of birth input field is not readonly
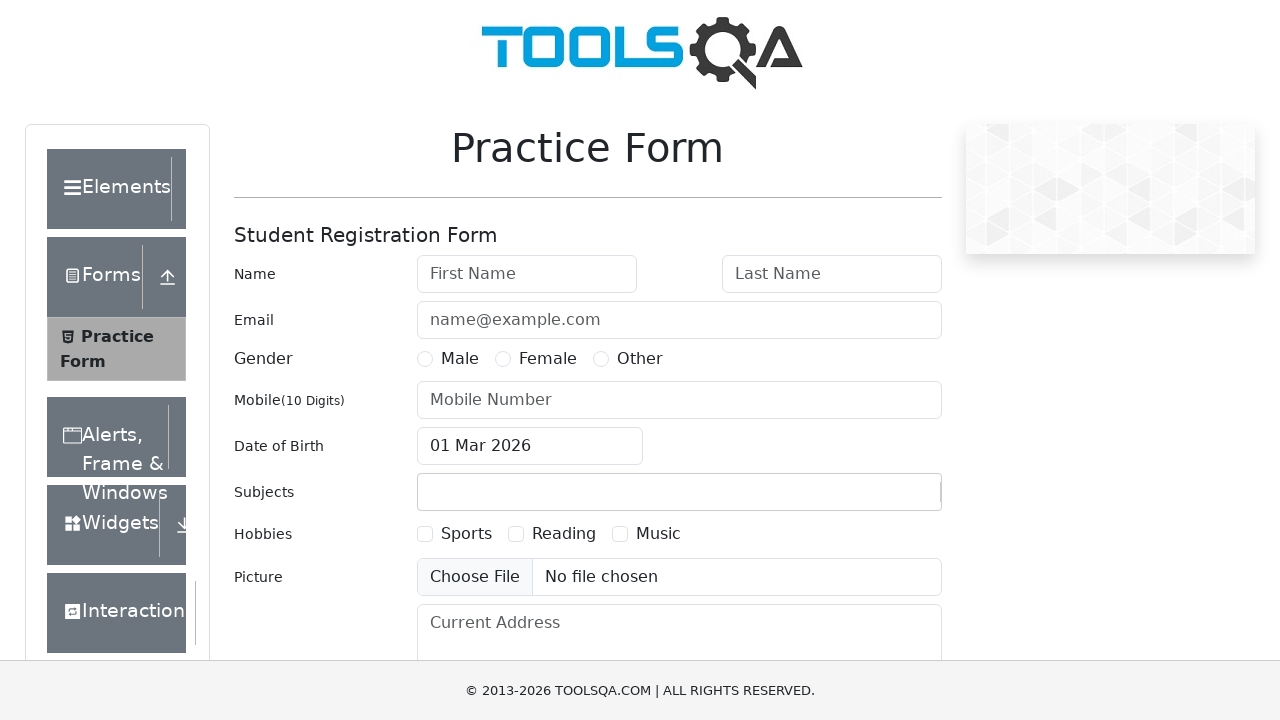

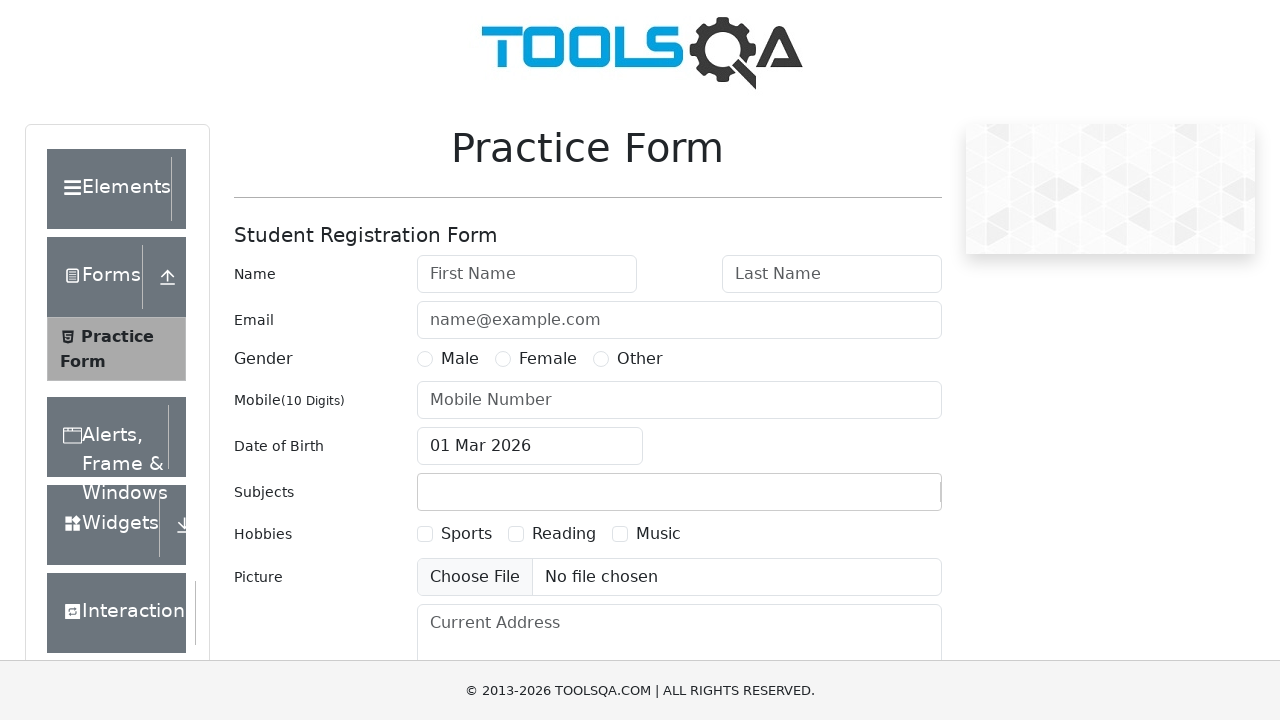